Tests the forgot password functionality on Salesforce login page by clicking the forgot password link, entering an email address, and submitting the password reset request.

Starting URL: https://login.salesforce.com/

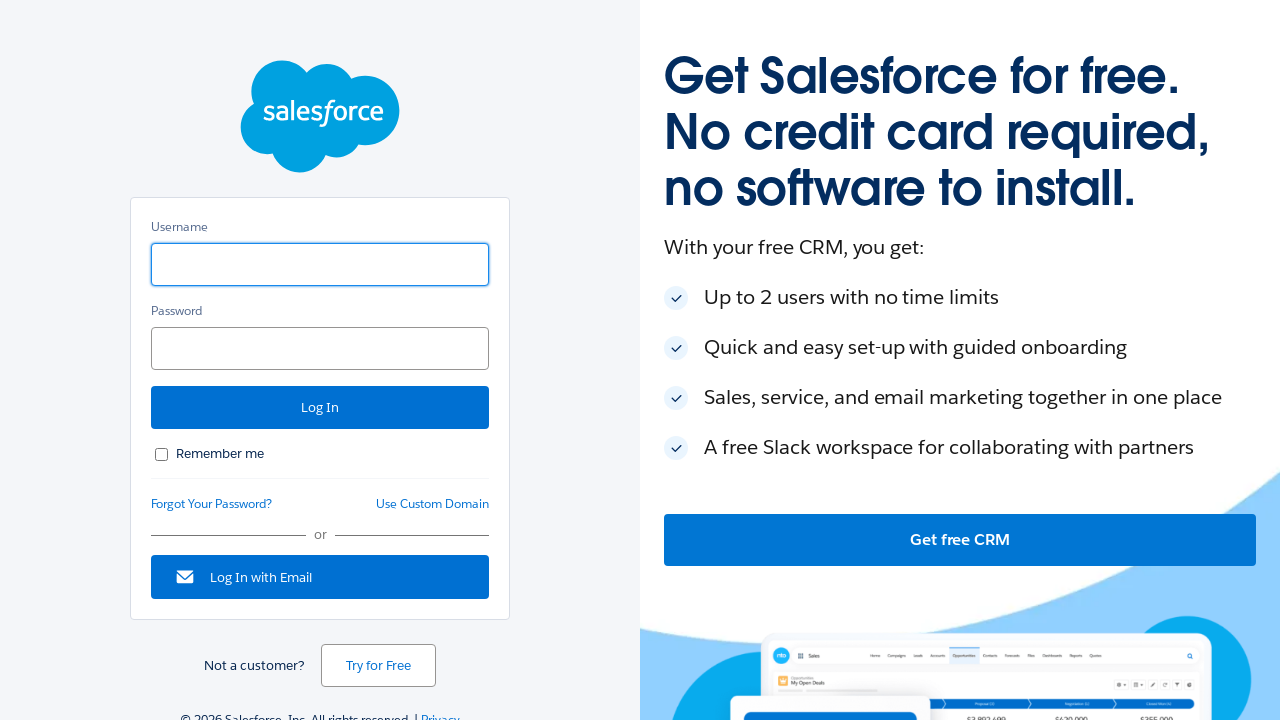

Clicked forgot password link on Salesforce login page at (212, 504) on a#forgot_password_link
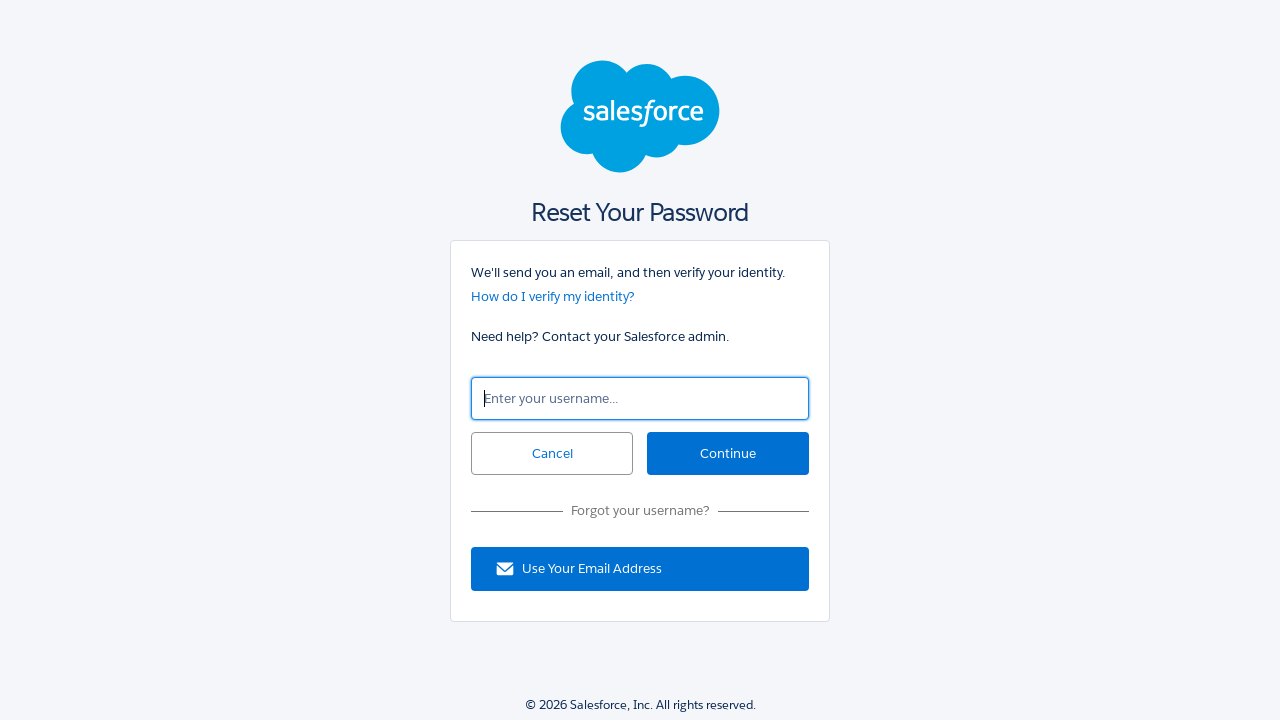

Entered email address 'maria.chen@example.com' in password reset form on #un
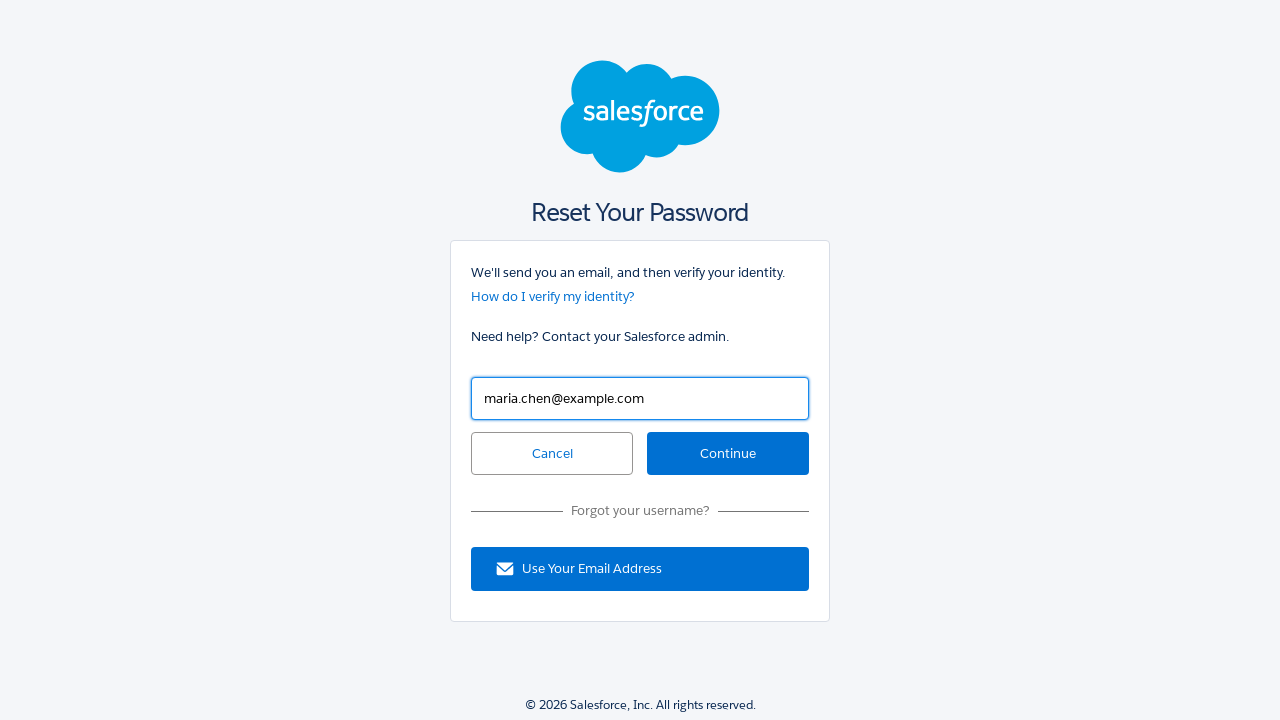

Clicked continue button to submit password reset request at (728, 454) on input#continue
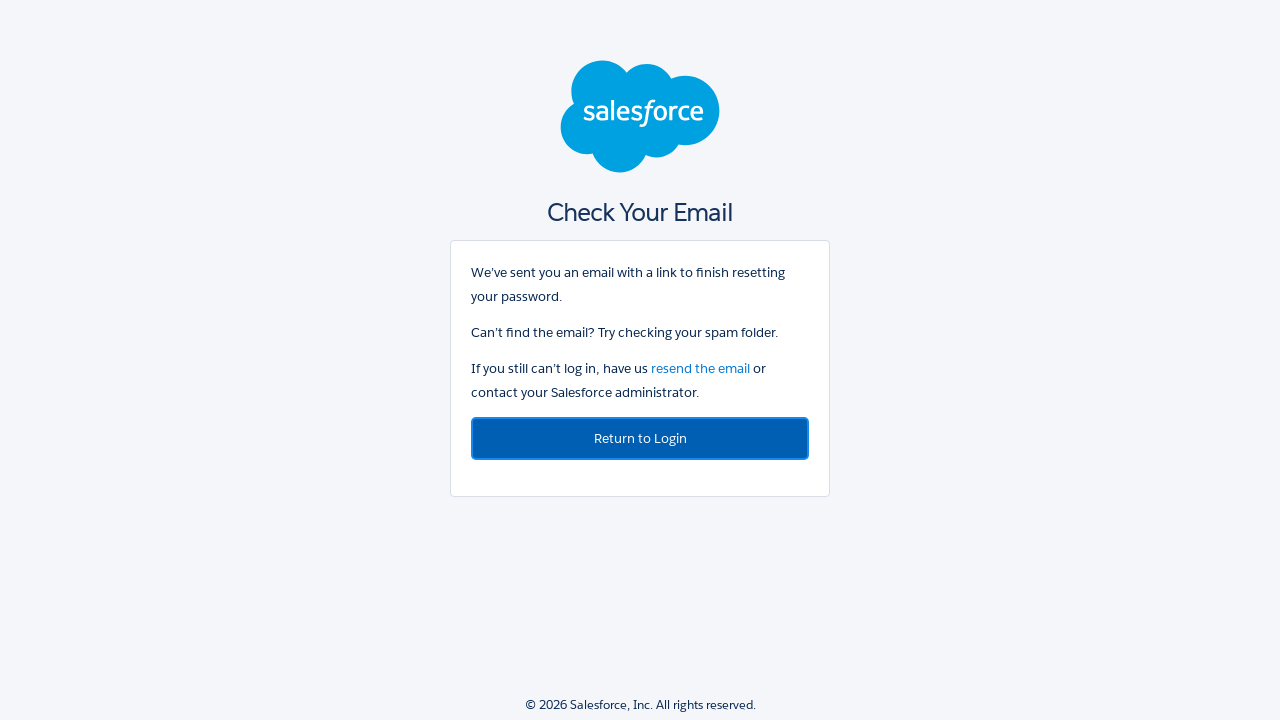

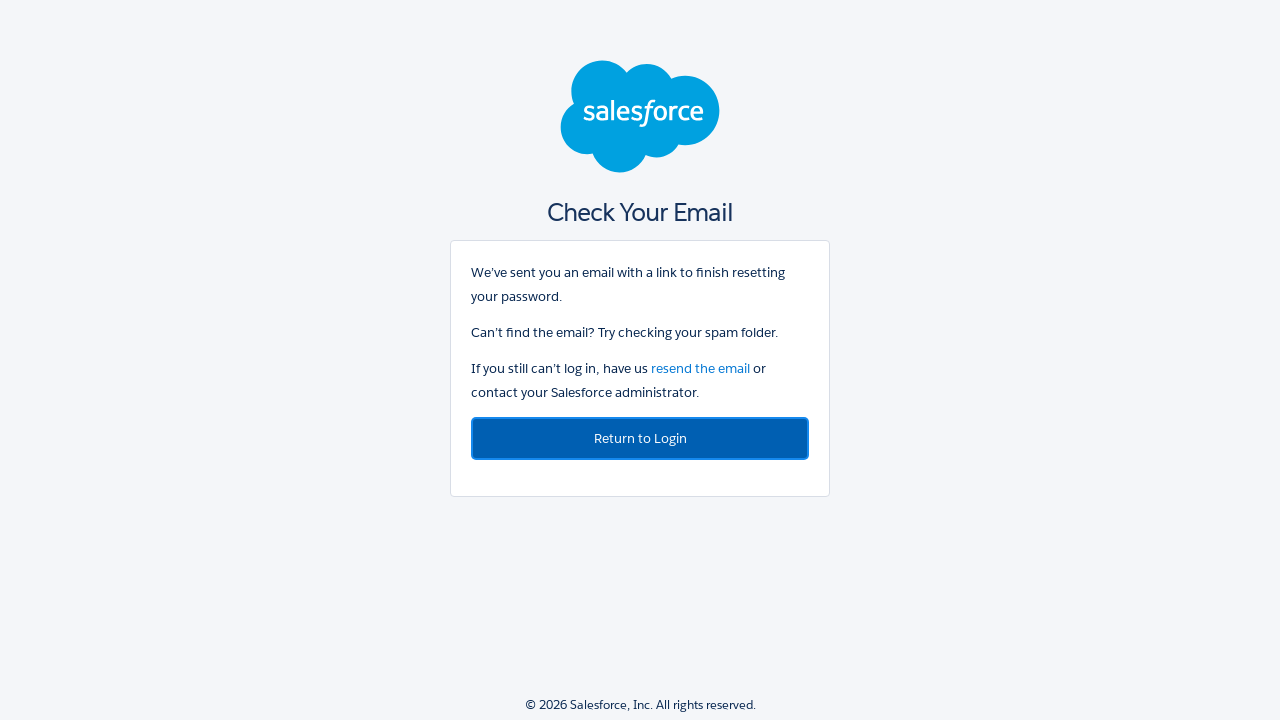